Tests that clicking the 'Apply Now' button in the navigation menu redirects to the application form page

Starting URL: https://onlinedegrees.nku.edu

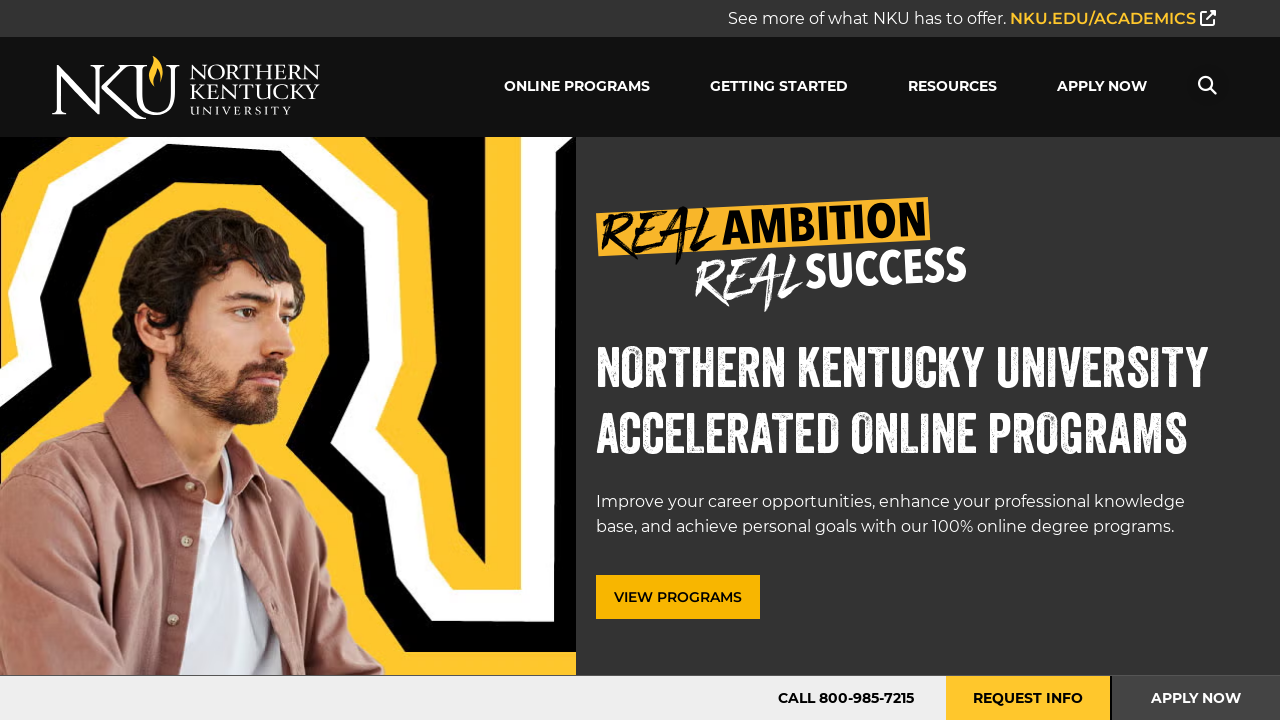

Clicked 'Apply Now' button in the navigation menu at (1102, 87) on #mega-menu-item-6330 > a
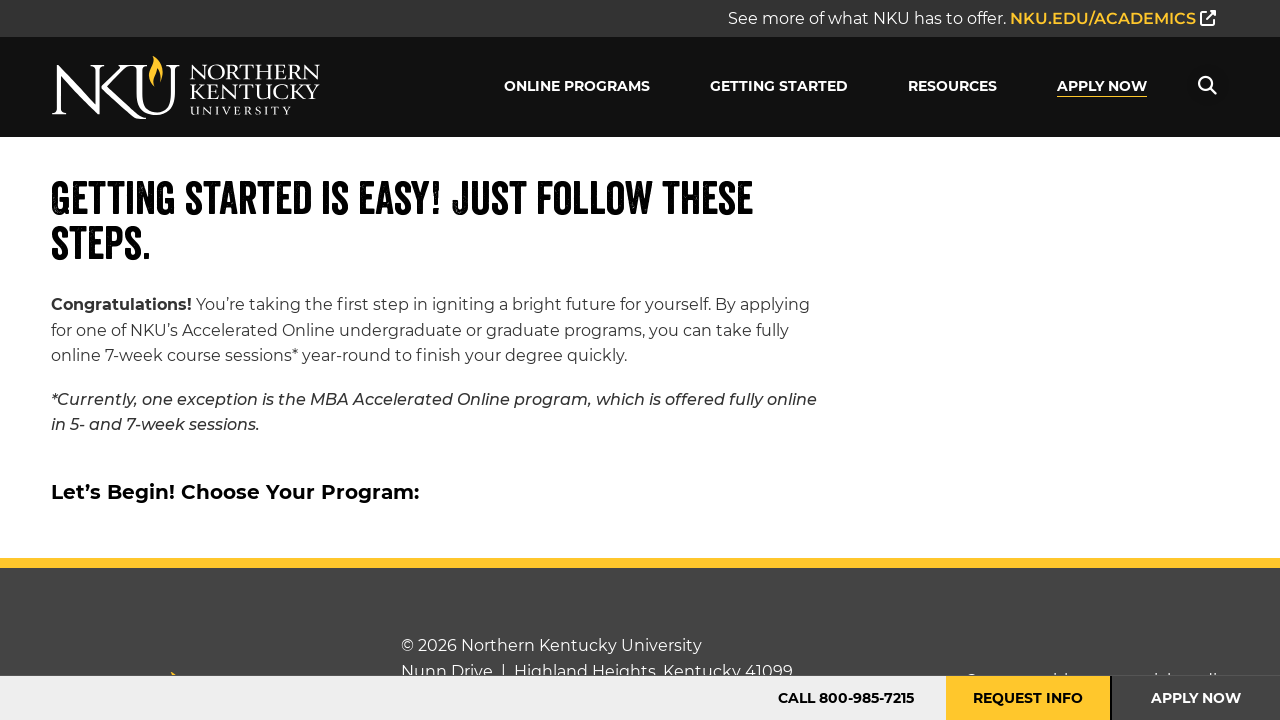

Verified redirect to application form page at https://onlinedegrees.nku.edu/apply/
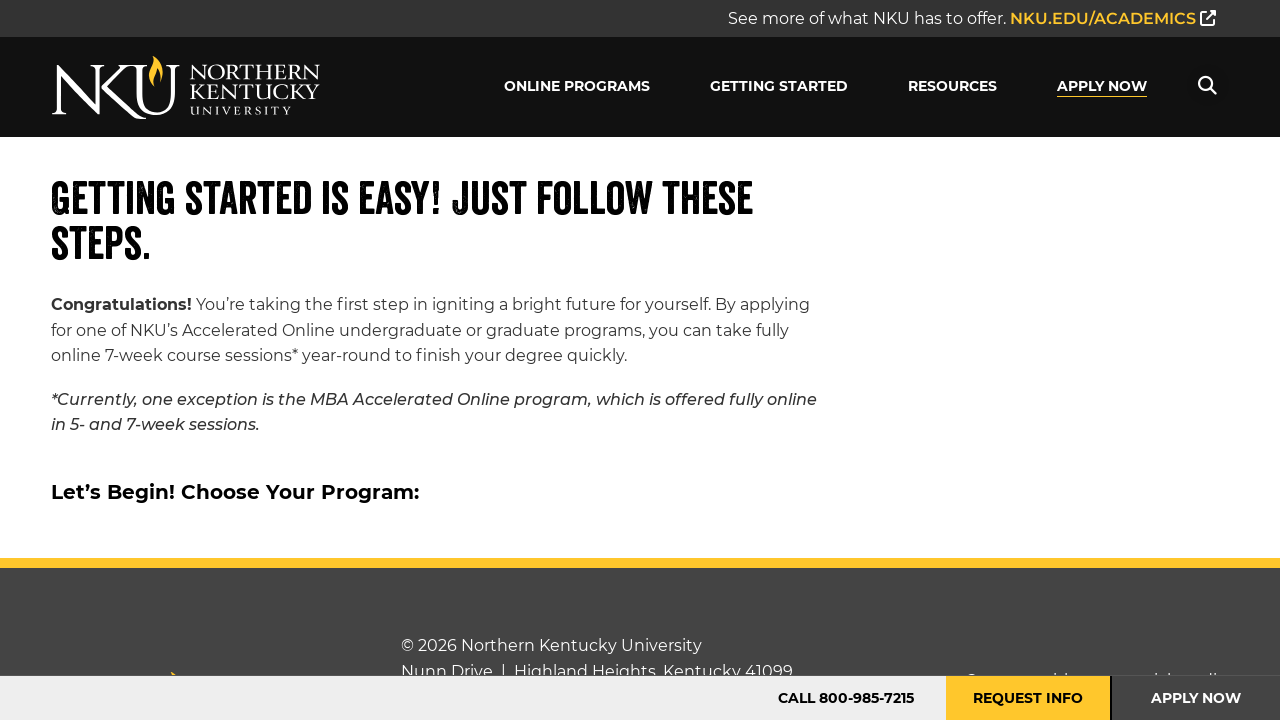

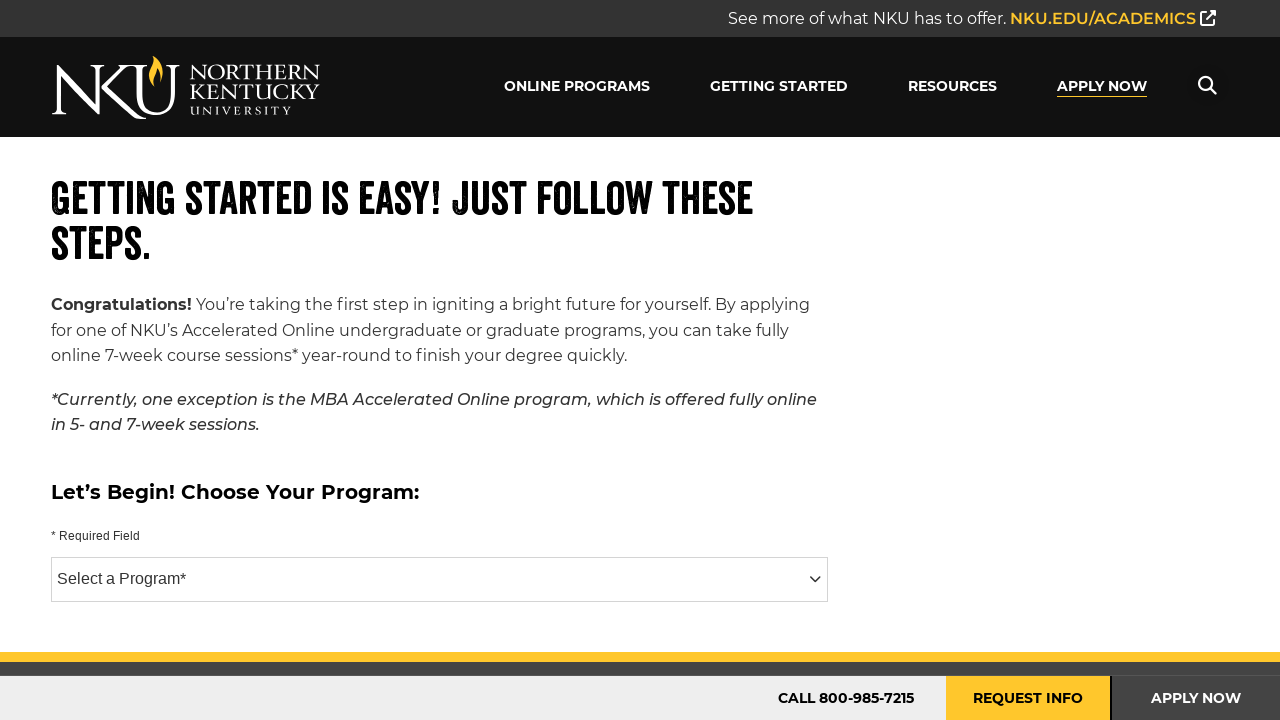